Tests the remove product from cart functionality by adding a product to cart, navigating to the cart page, removing the product, and verifying the cart is empty.

Starting URL: http://automationexercise.com

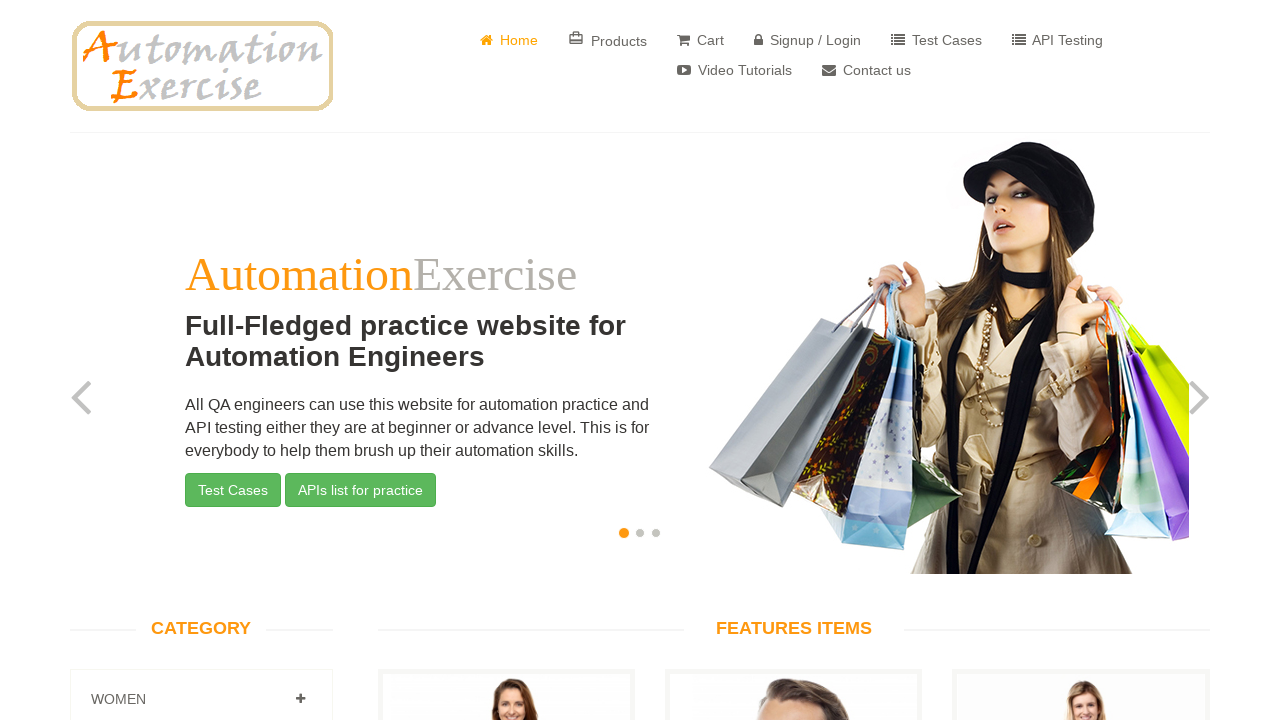

Home page loaded and Automation header is visible
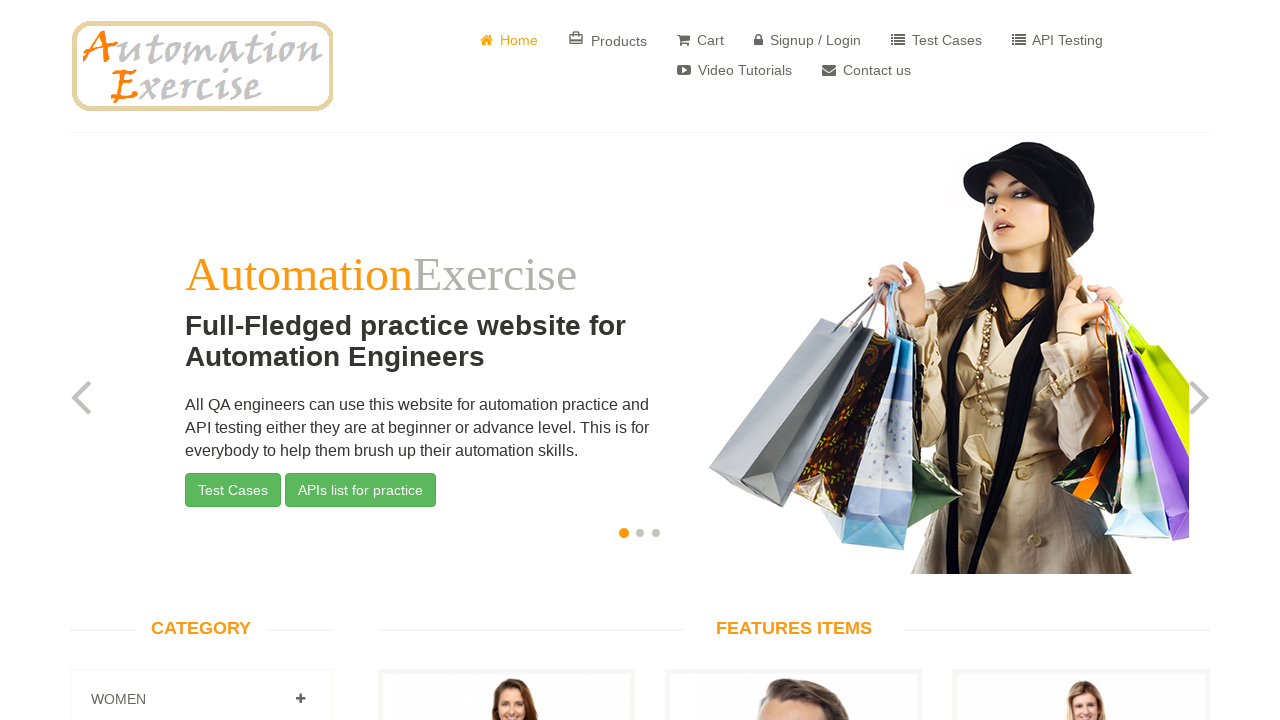

Clicked 'Add to cart' button for first product at (506, 361) on xpath=(//*[text()='Add to cart'])[1]
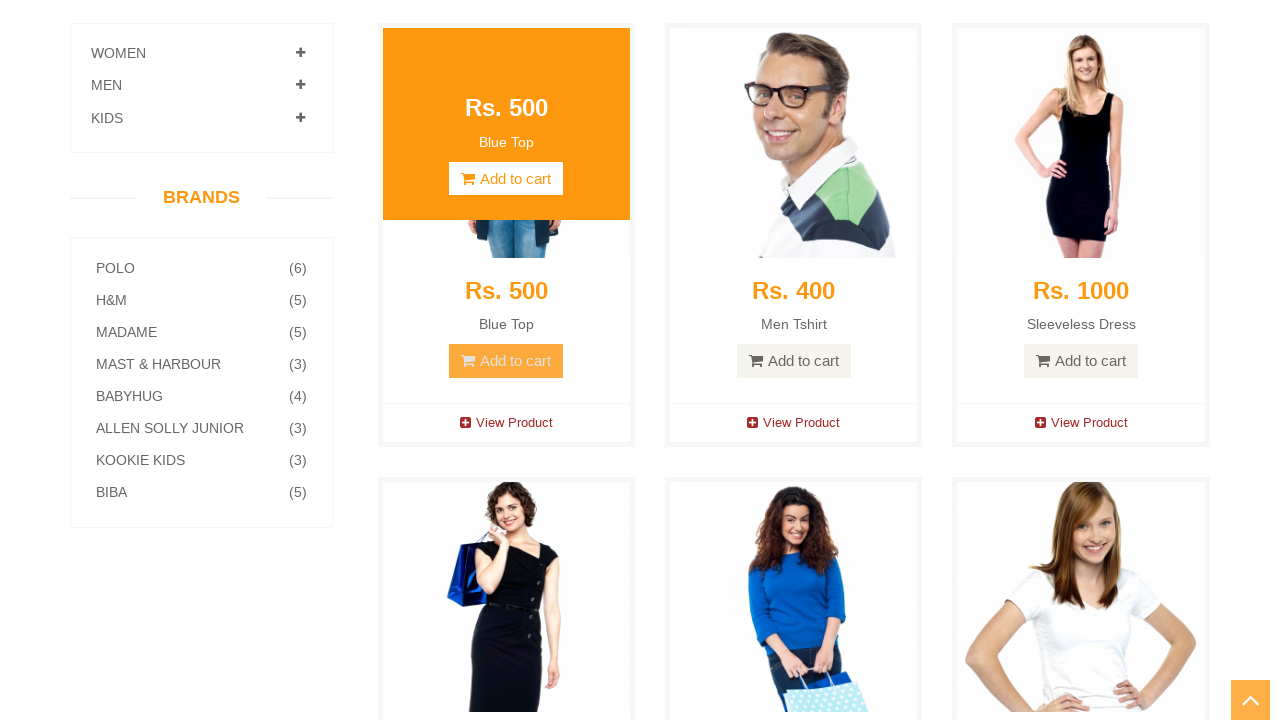

Clicked 'View Cart' button in modal at (640, 242) on xpath=//*[text()='View Cart']
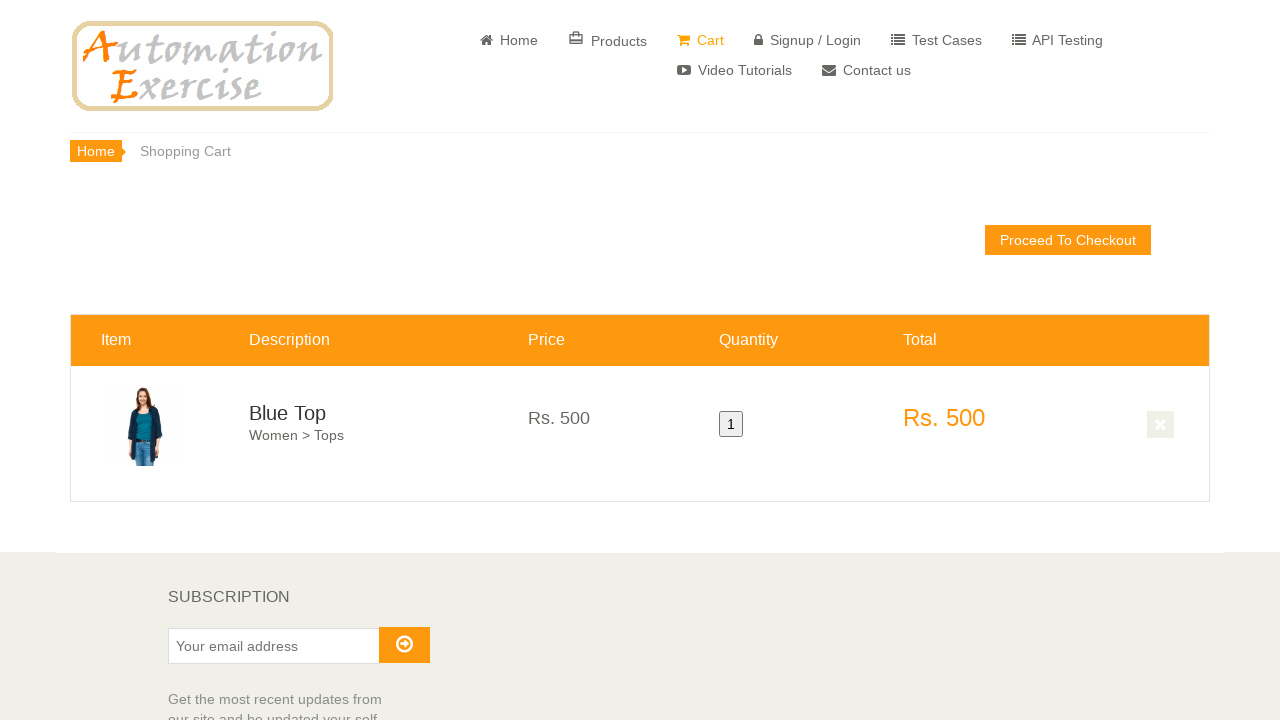

Cart page loaded successfully
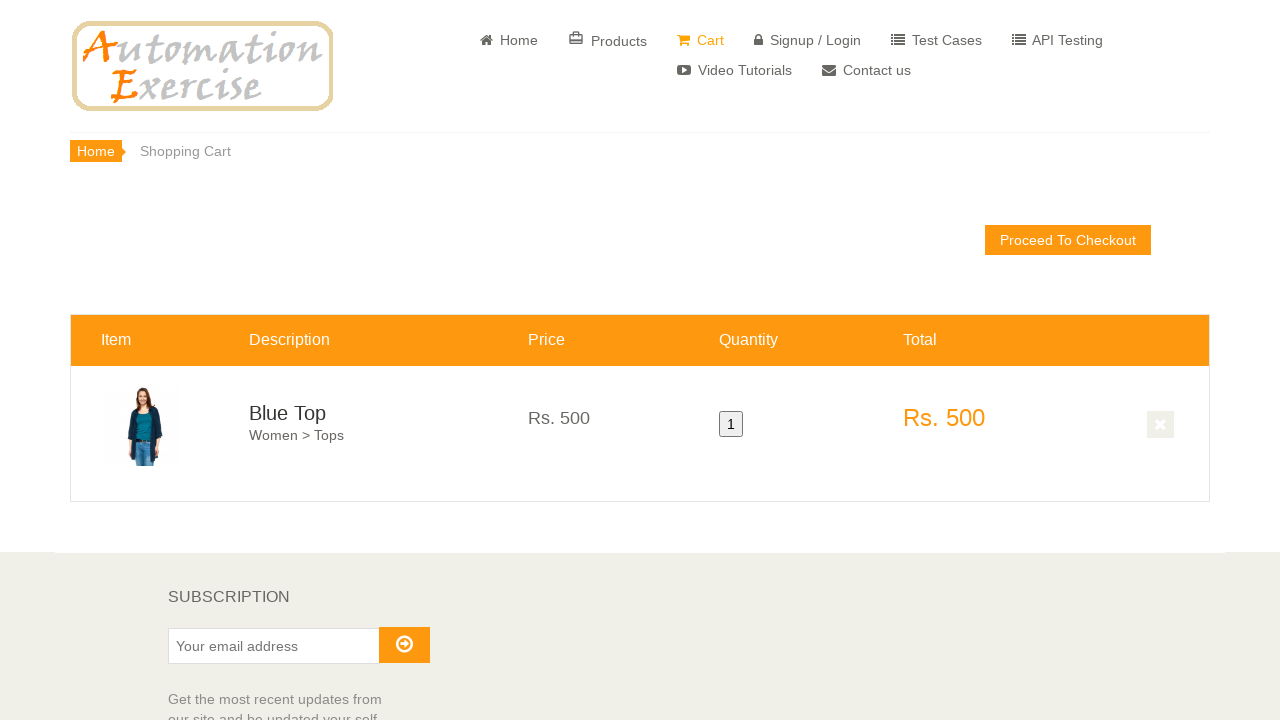

Clicked remove button to delete product from cart at (1161, 425) on .cart_quantity_delete
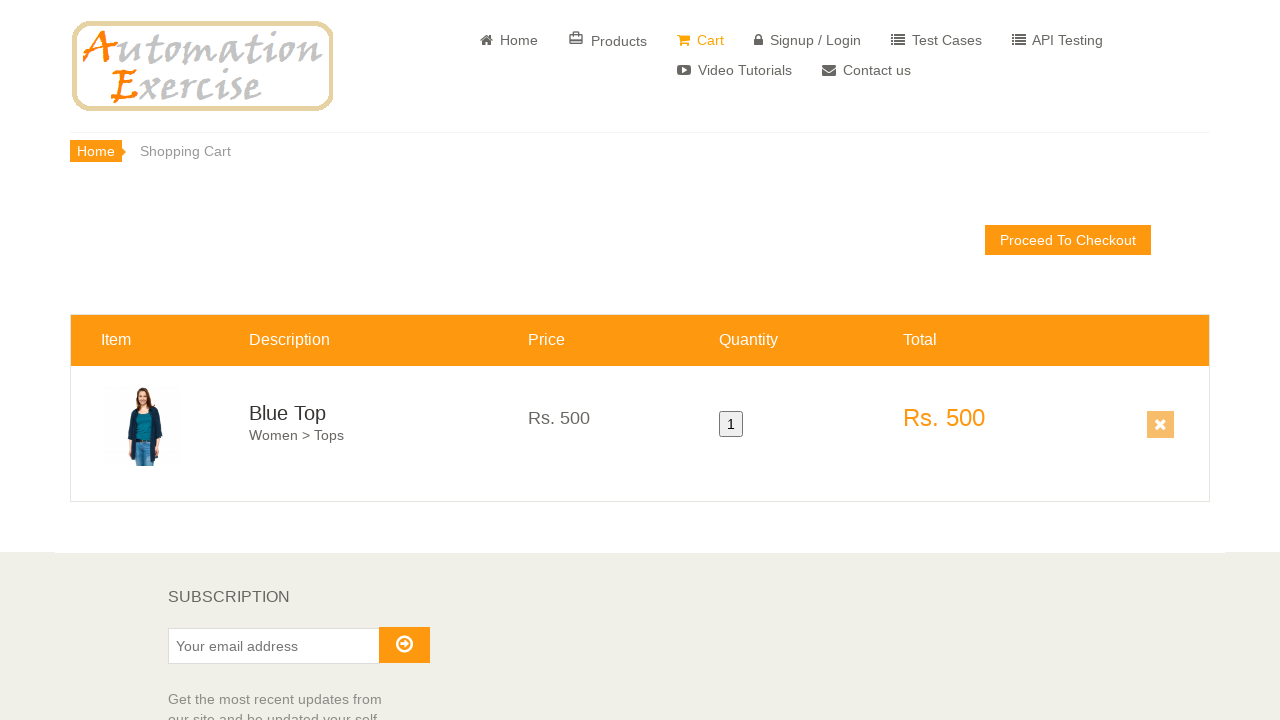

Verified cart is empty with 'Cart is empty!' message
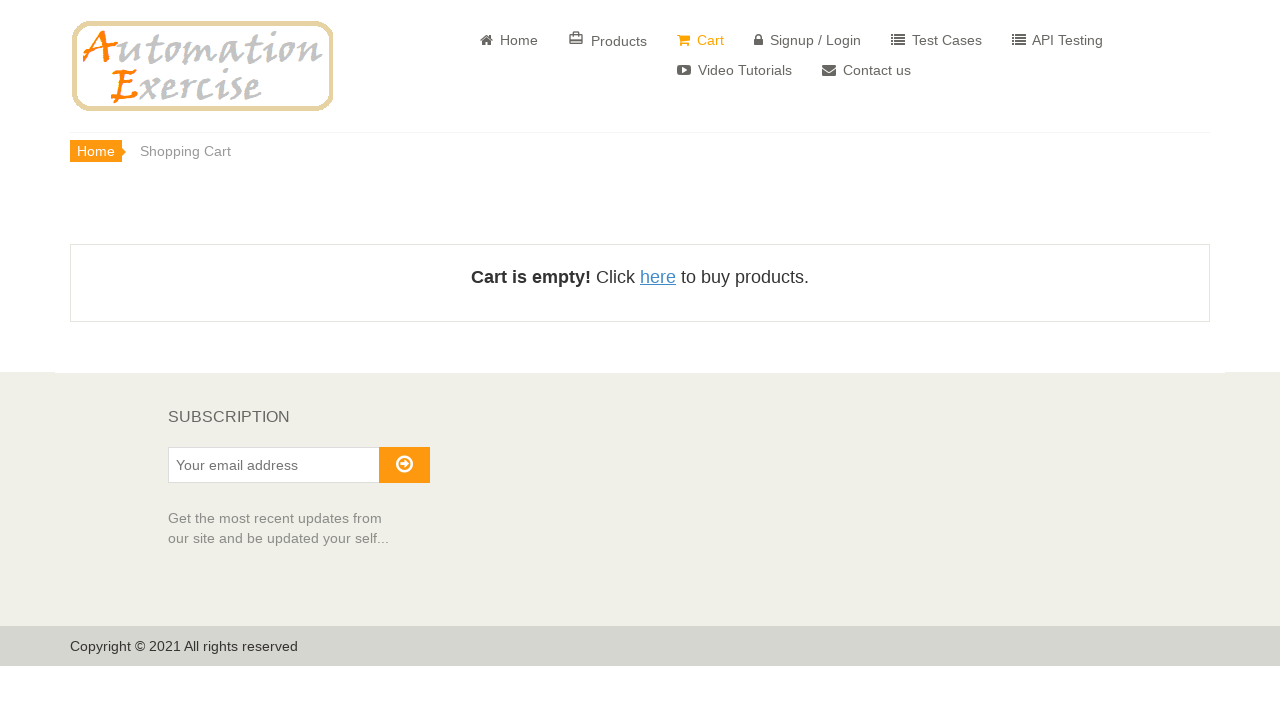

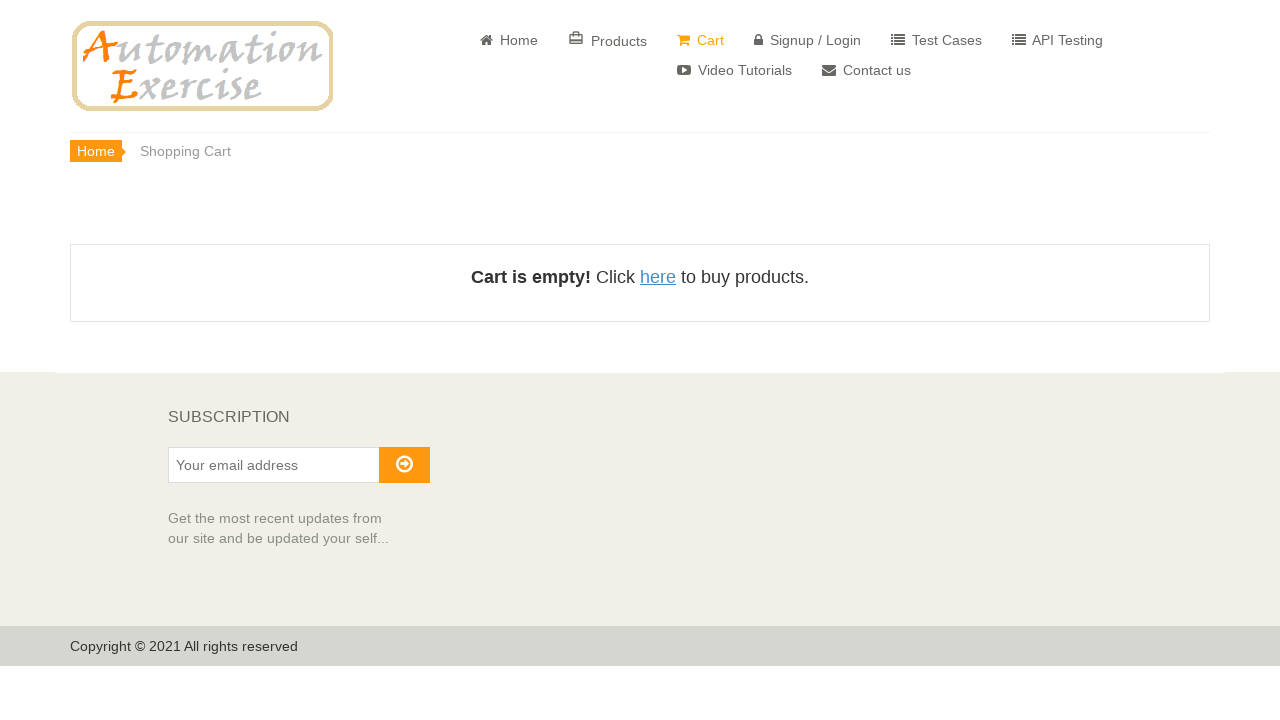